Tests navigation to the Get Started/Install page by clicking the Get Started button and verifying the URL contains "intro"

Starting URL: https://playwright.dev/

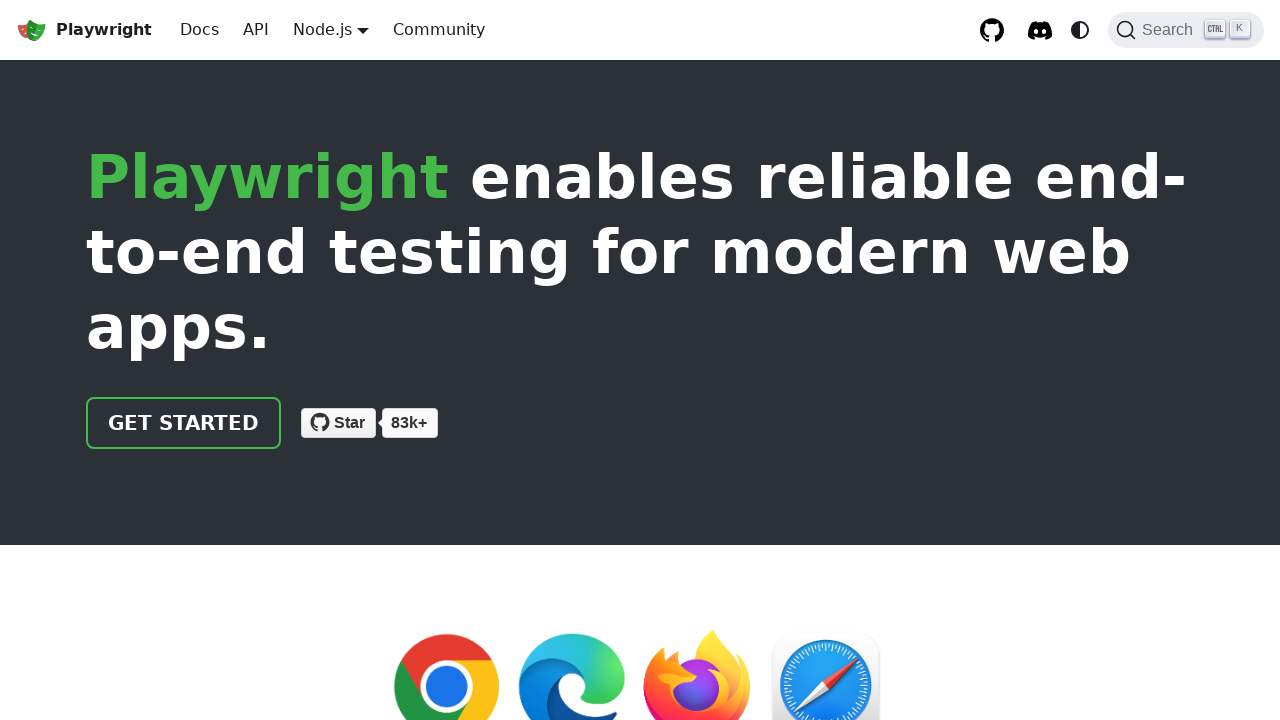

Clicked 'Get started' button at (184, 423) on a:has-text('Get started')
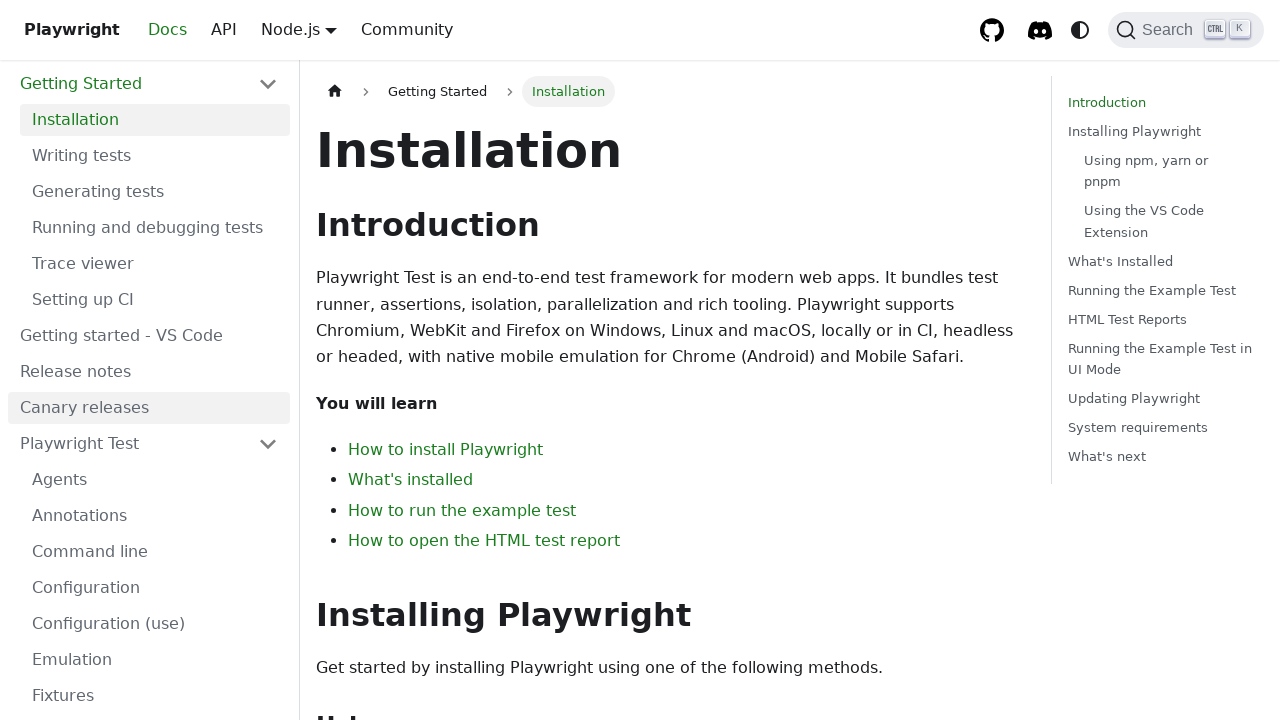

Waited for navigation to intro page - URL contains 'intro'
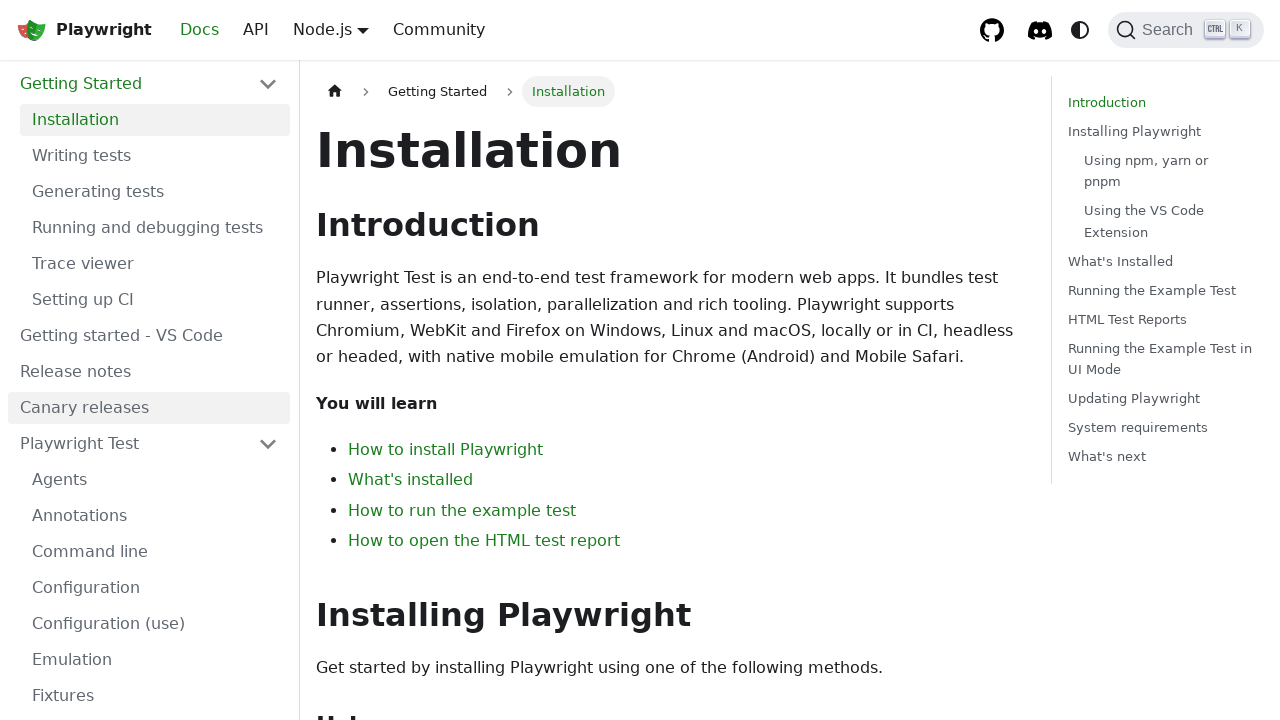

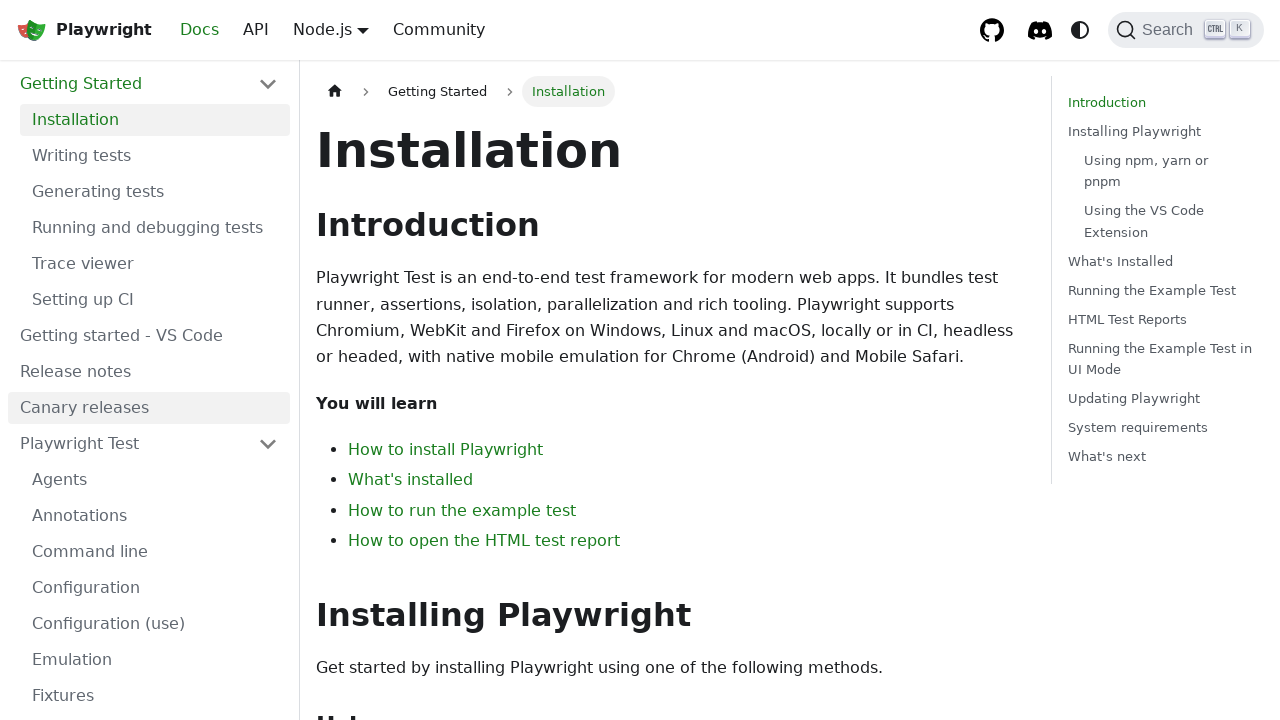